Tests deleting a todo item by clicking the destroy button

Starting URL: https://todomvc.com/examples/react/dist/

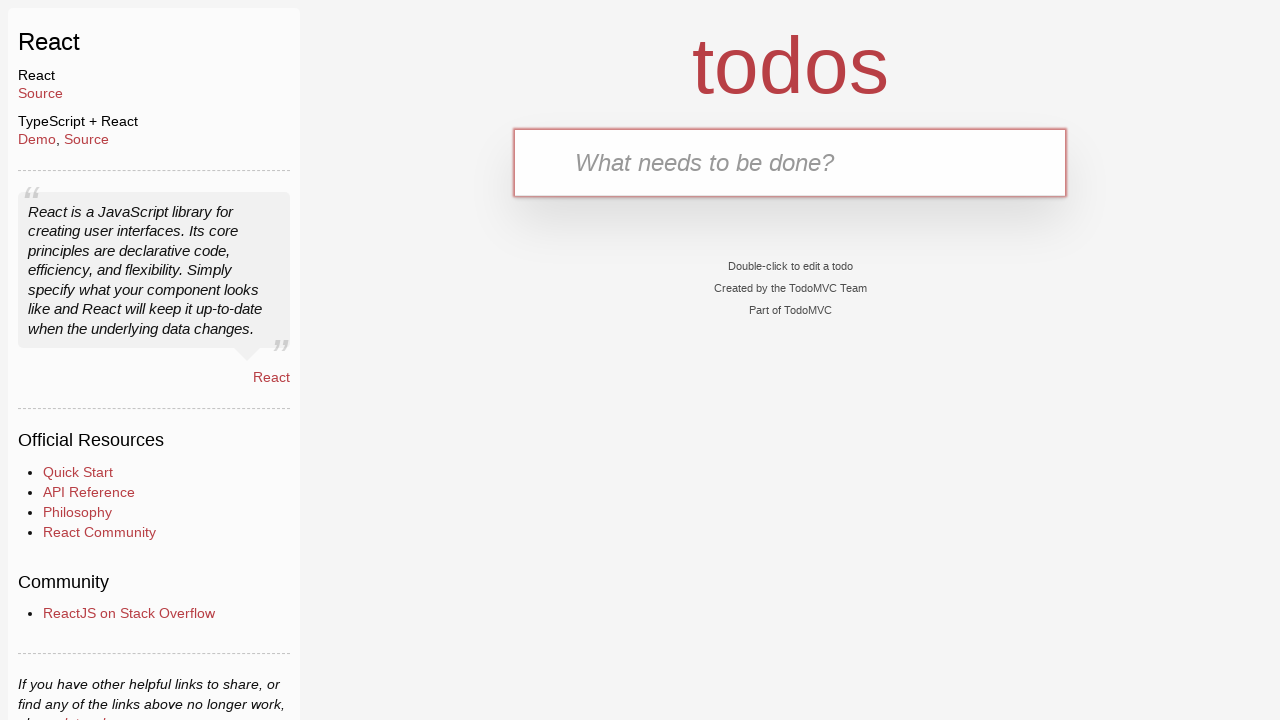

Filled new todo input field with 'Delete this task' on .new-todo
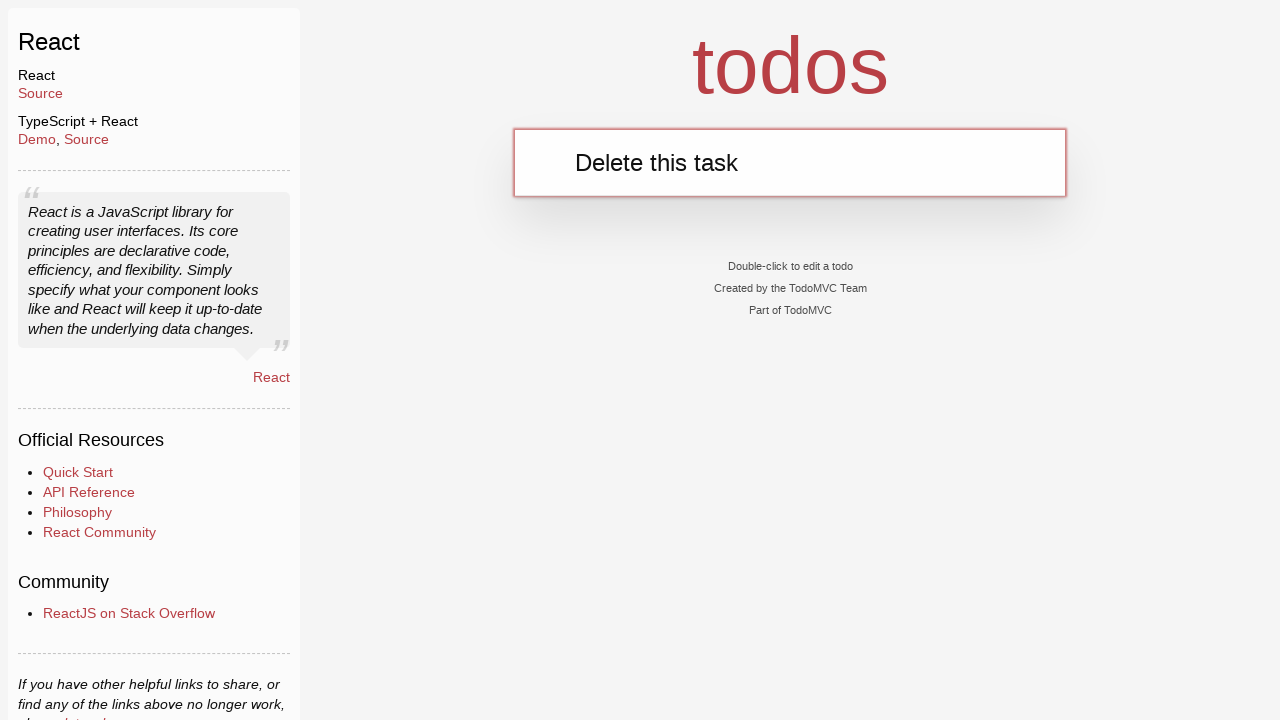

Pressed Enter to create the todo item on .new-todo
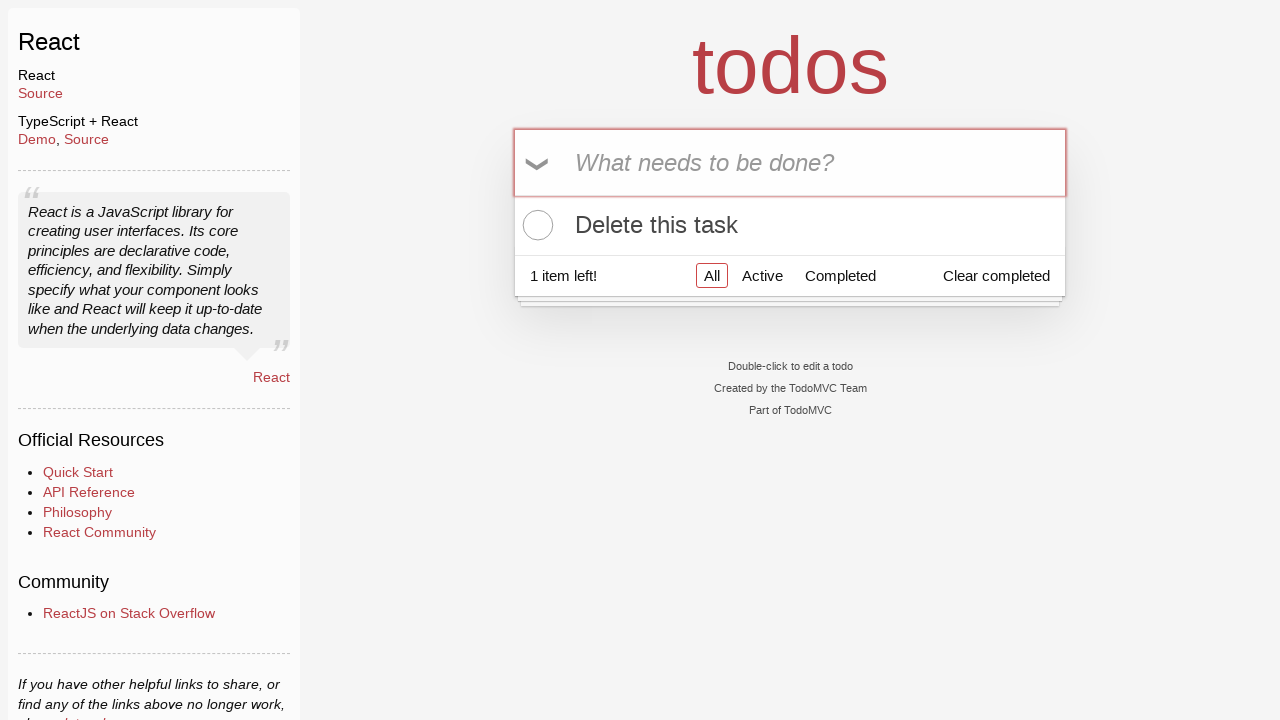

Todo item appeared in the list
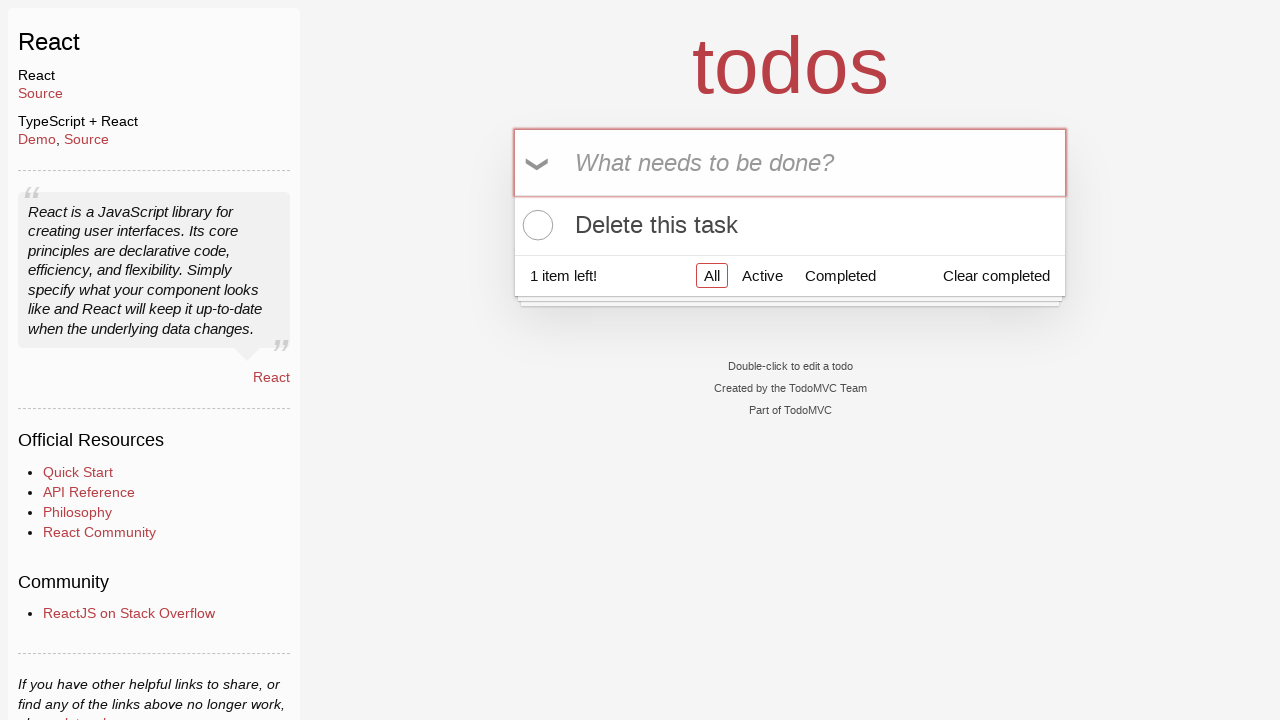

Hovered over todo item to reveal delete button at (790, 225) on .todo-list li
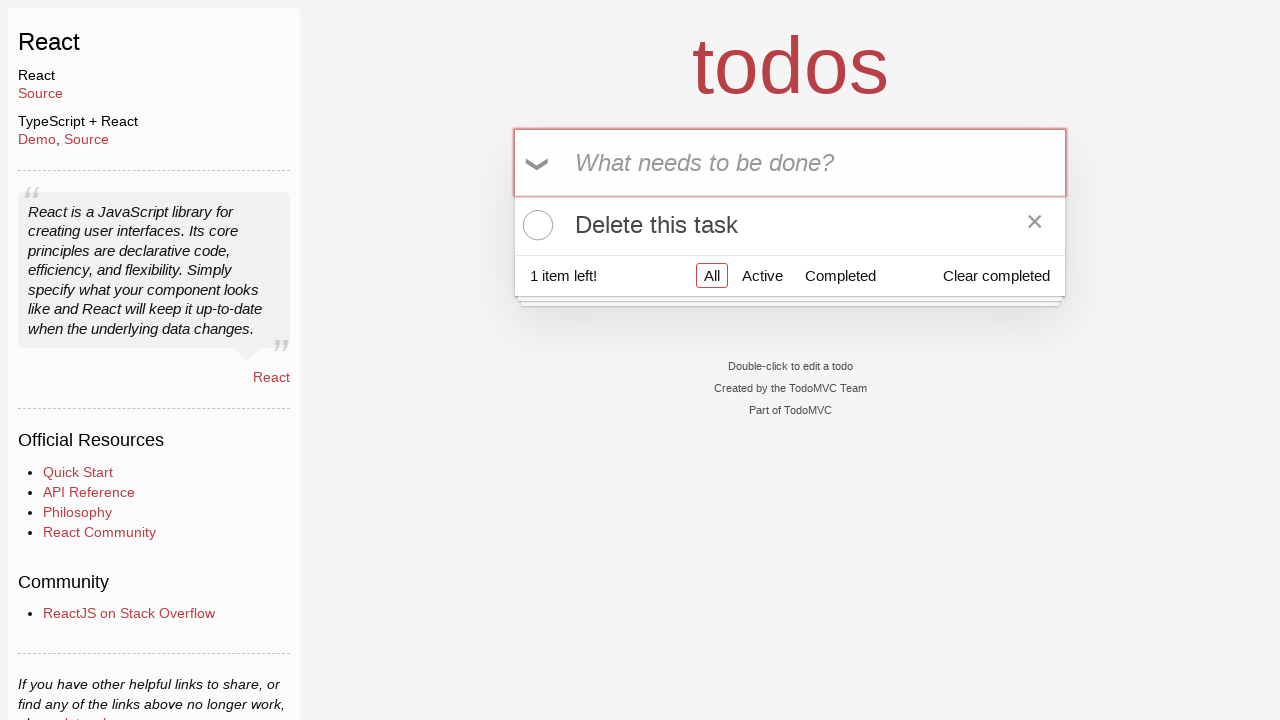

Clicked destroy button to delete the todo item at (1035, 225) on .todo-list li .destroy
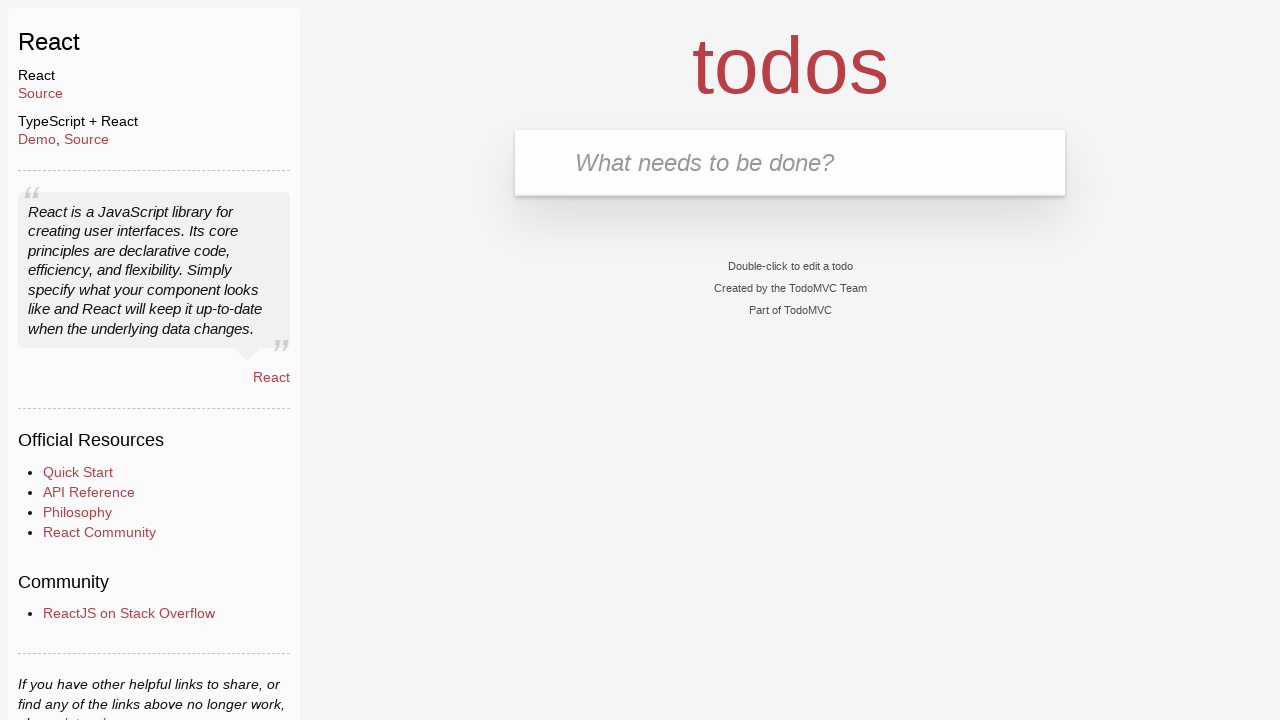

Verified todo was successfully deleted (0 items in list)
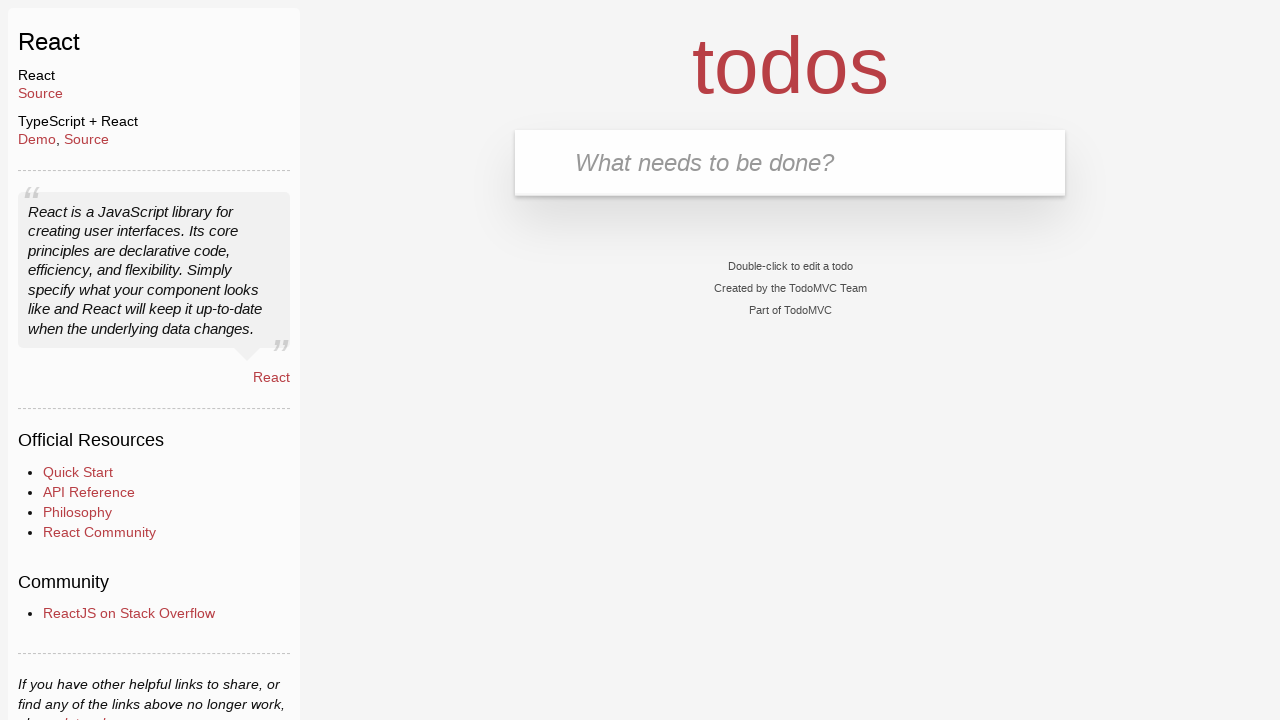

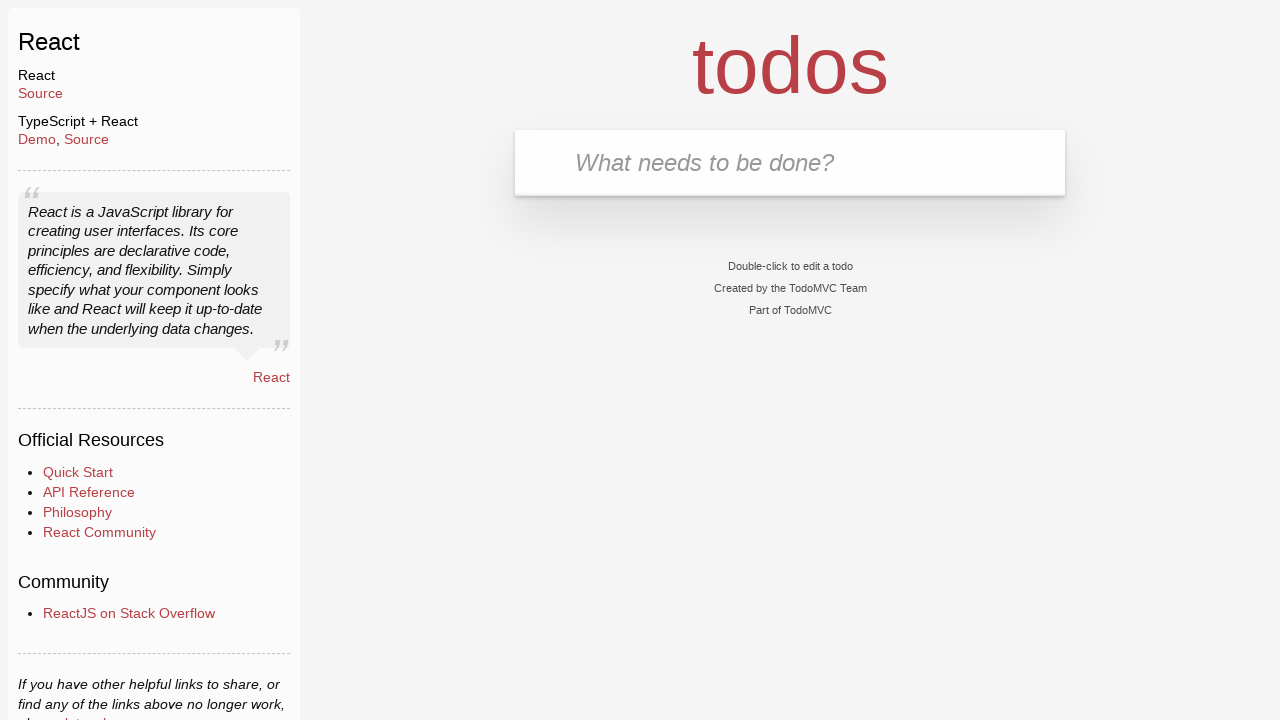